Navigates to a custom scrollbar demo page and clicks on the "Project on Github" link to navigate to the project's GitHub repository.

Starting URL: http://manos.malihu.gr/repository/custom-scrollbar/demo/examples/complete_examples.html

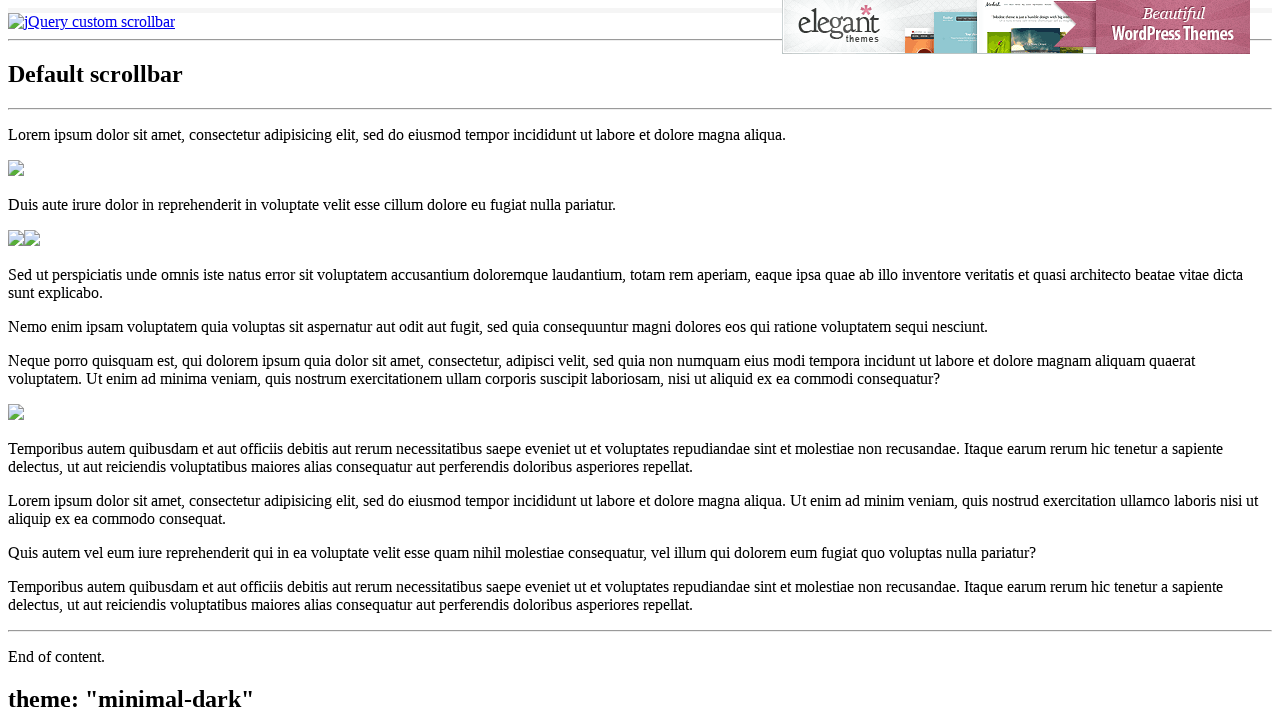

Navigated to custom scrollbar demo page
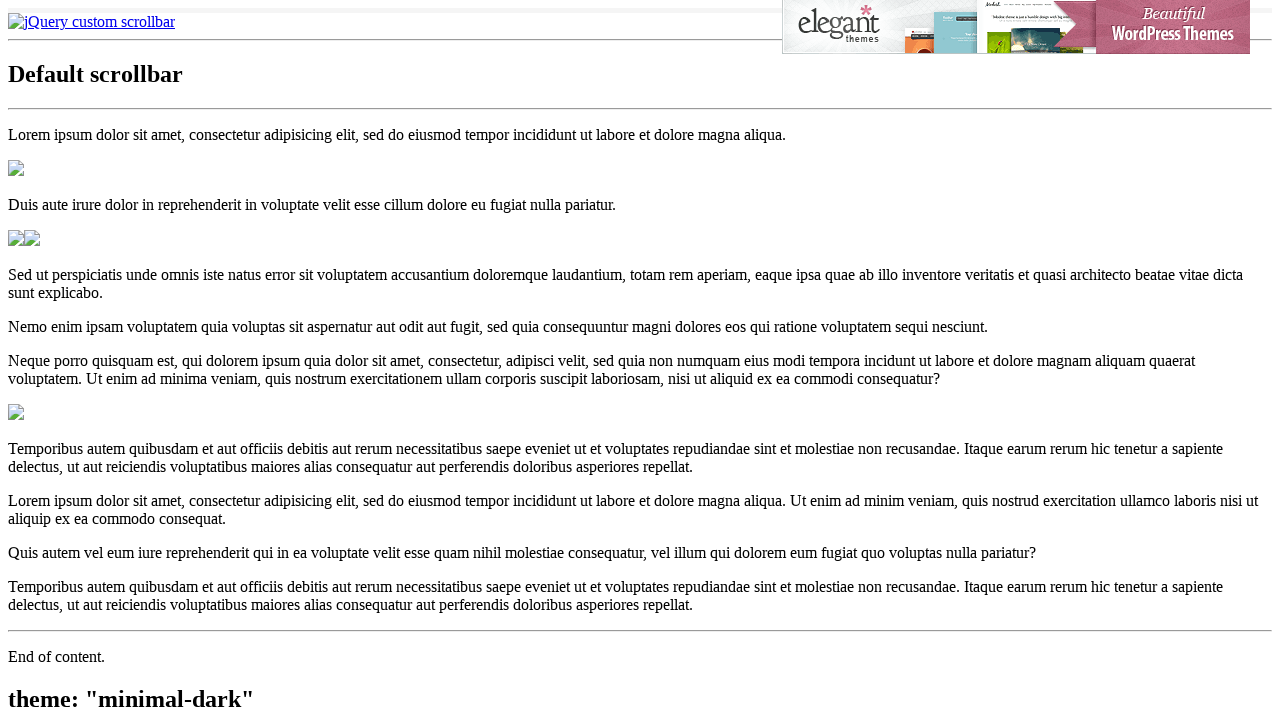

Clicked on 'Project on Github' link at (148, 695) on xpath=//a[text()='Project on Github']
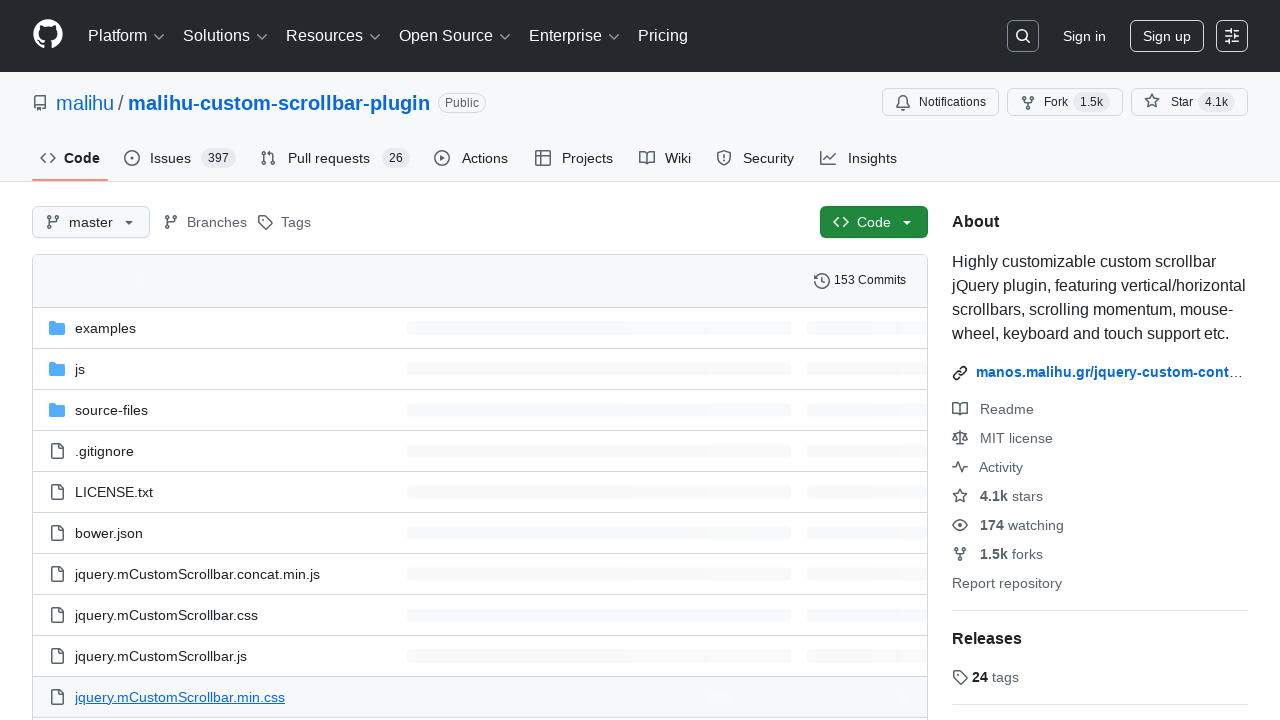

Page load completed after navigation to GitHub repository
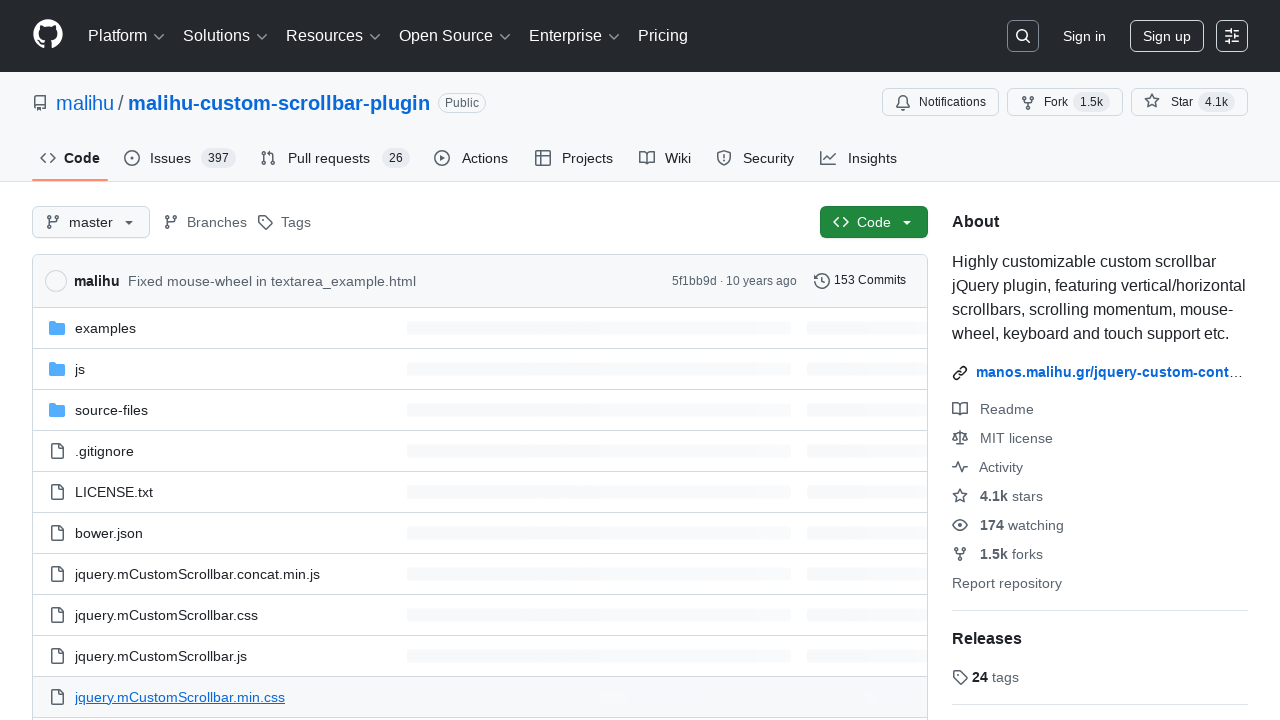

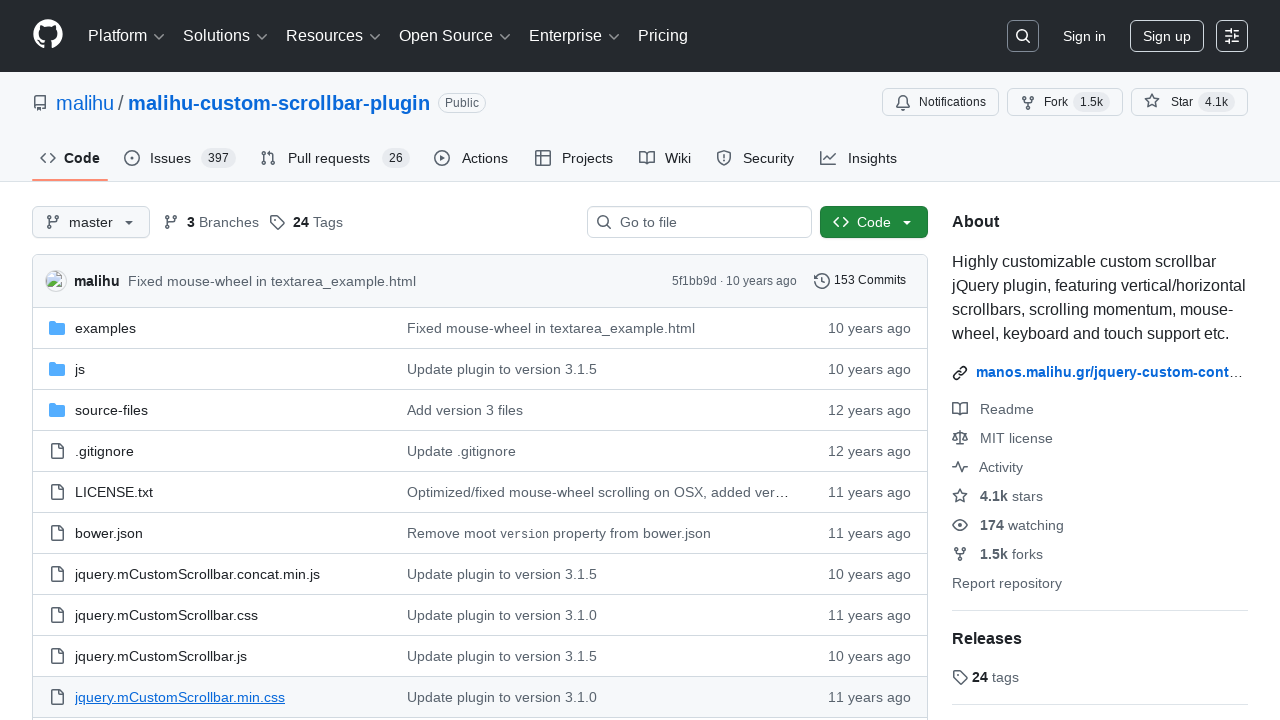